Tests dropdown functionality by selecting options from single-select and multi-select dropdowns using different selection methods (by value, by label, and by index)

Starting URL: https://www.lambdatest.com/selenium-playground/select-dropdown-demo

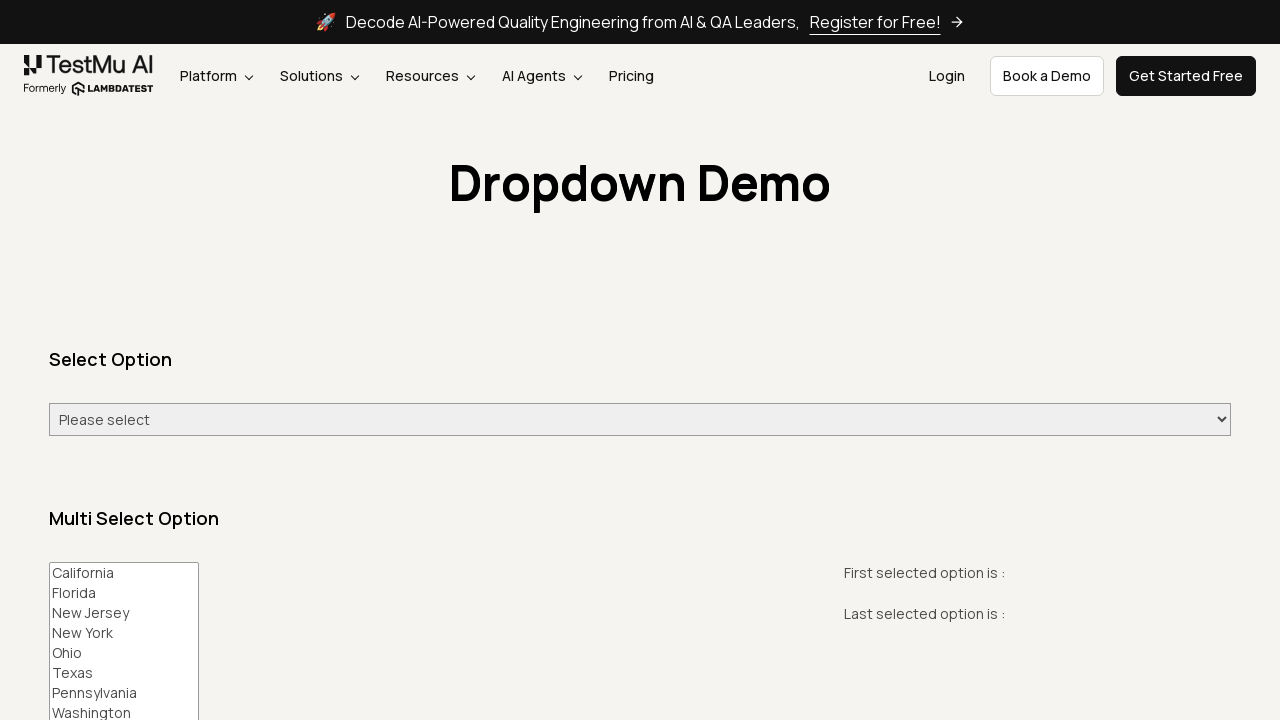

Located single-select day dropdown element
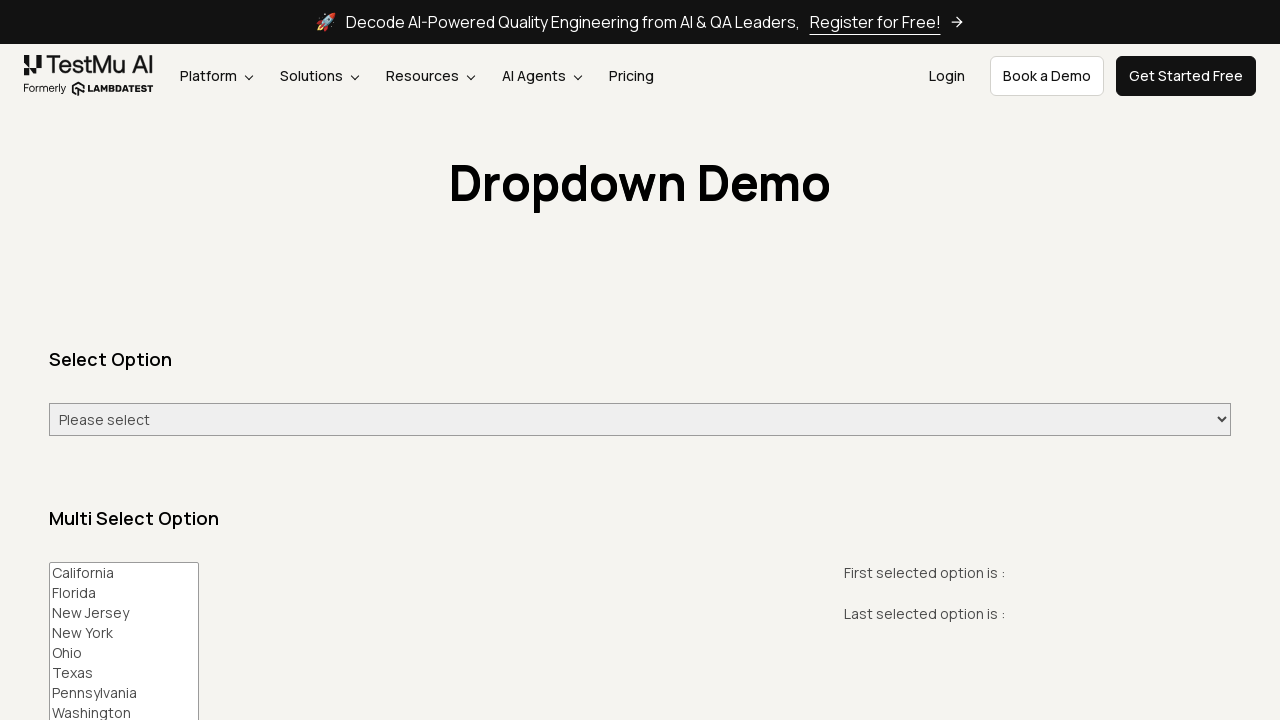

Selected 'Saturday' from day dropdown by value on select#select-demo
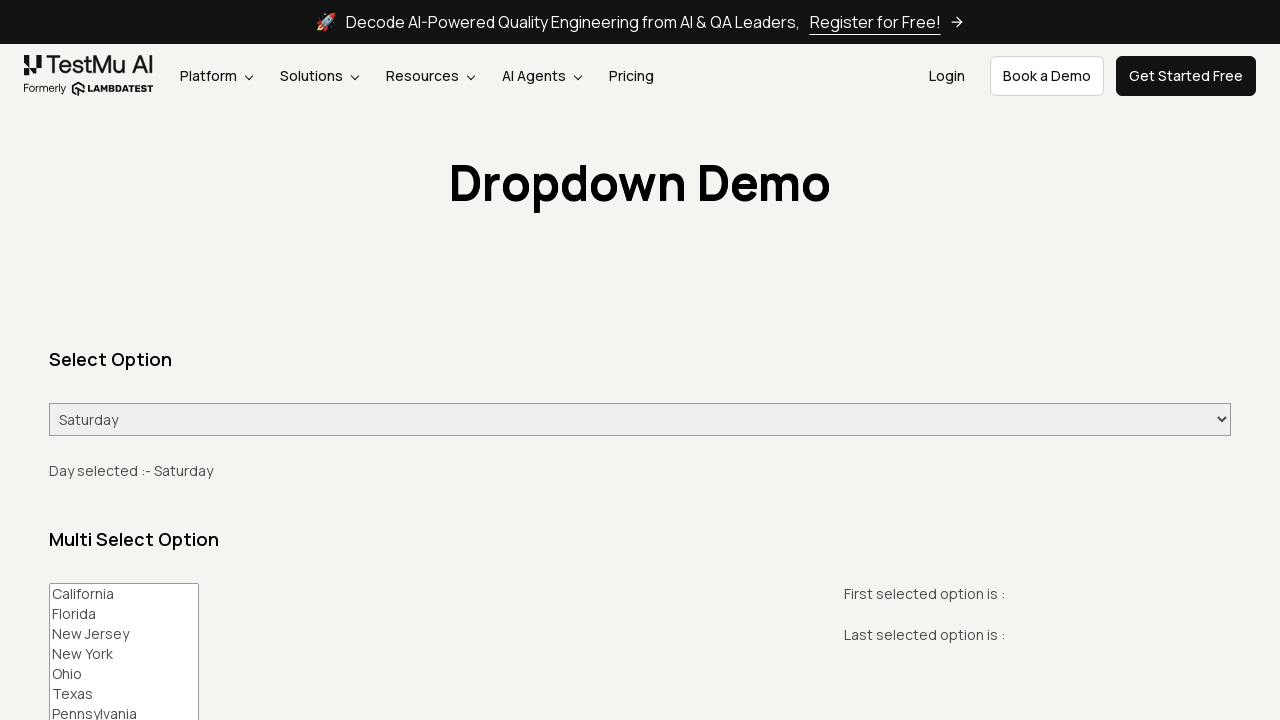

Located selected value display element
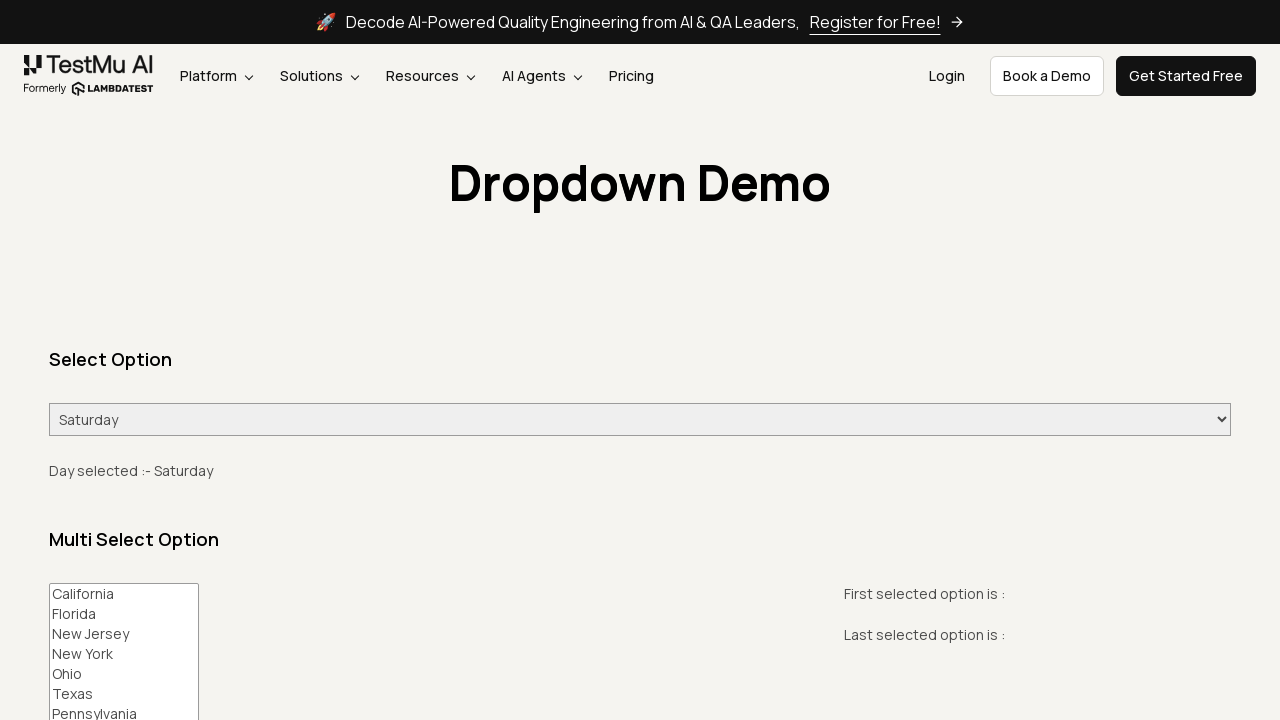

Waited for selected value display to be visible
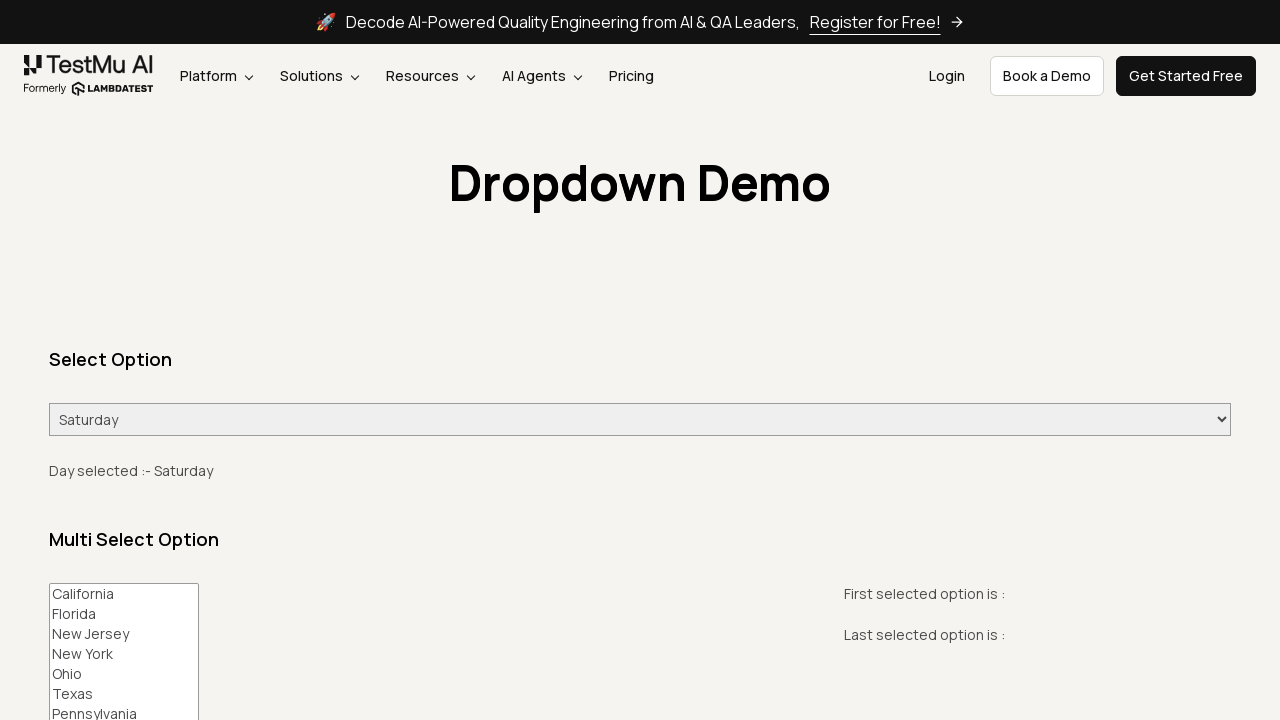

Selected 'Monday' from day dropdown by value on select#select-demo
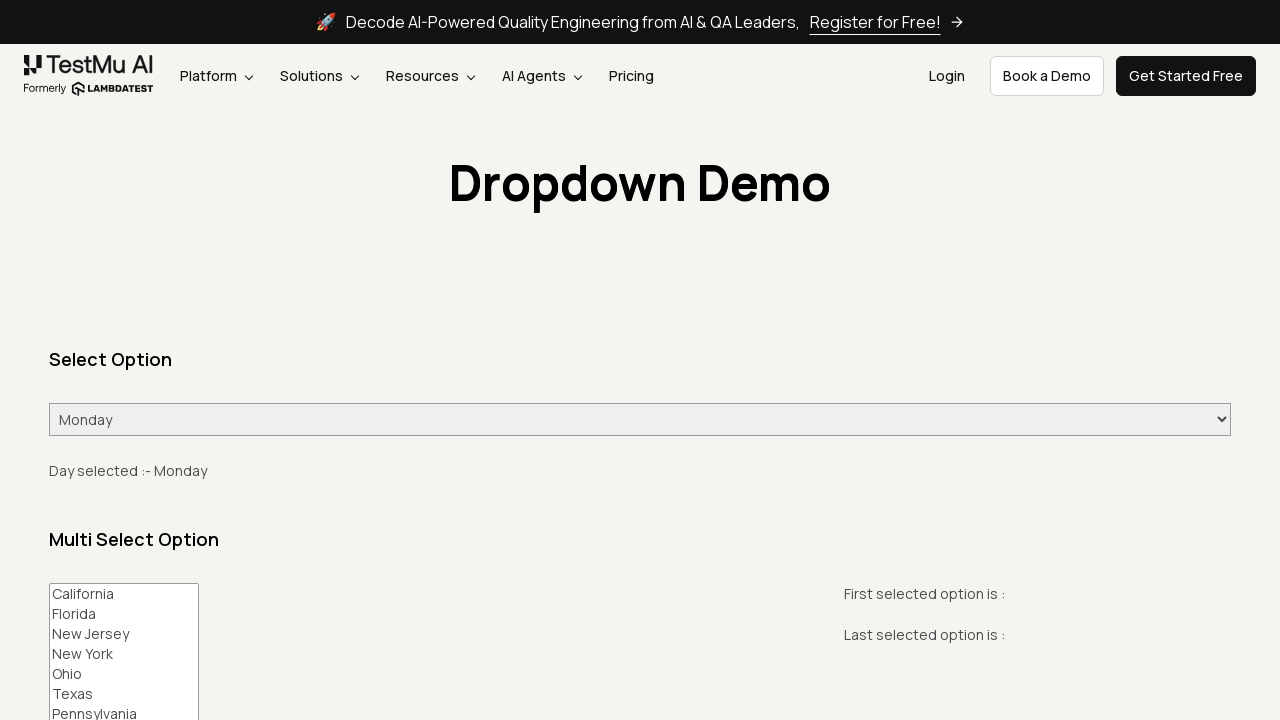

Selected option at index 3 (Tuesday) from day dropdown on select#select-demo
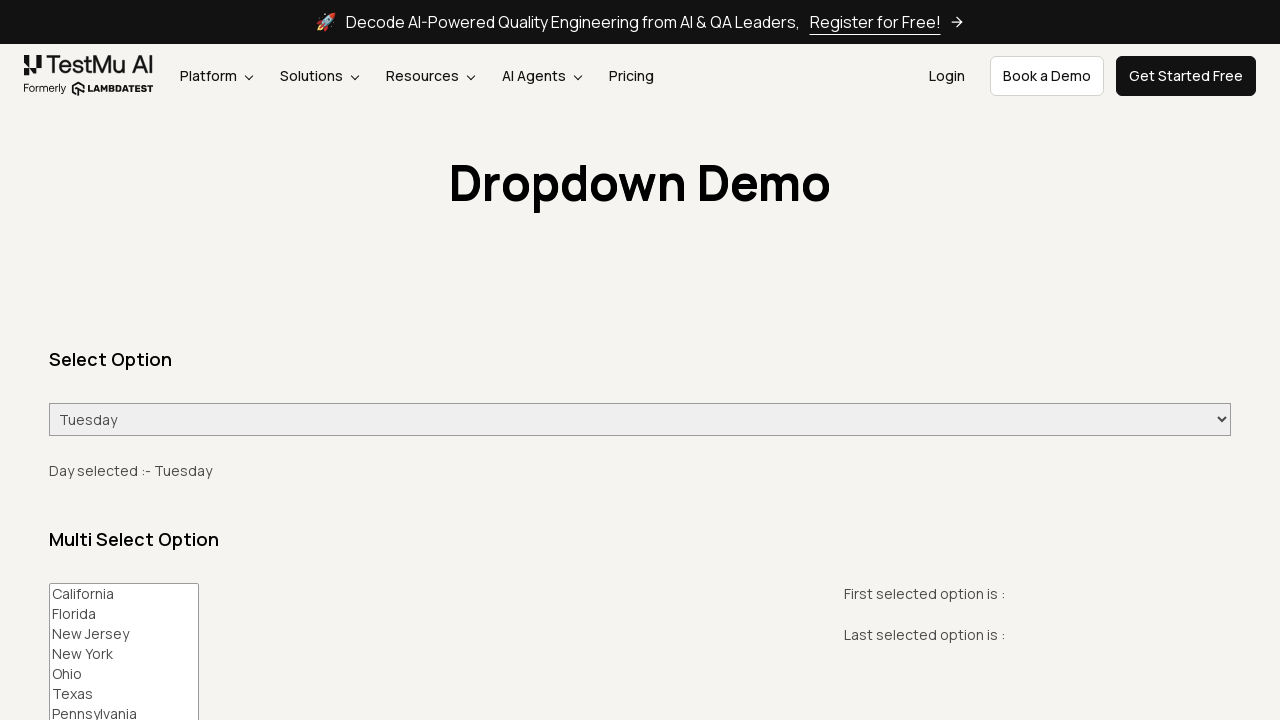

Located multi-select States dropdown element
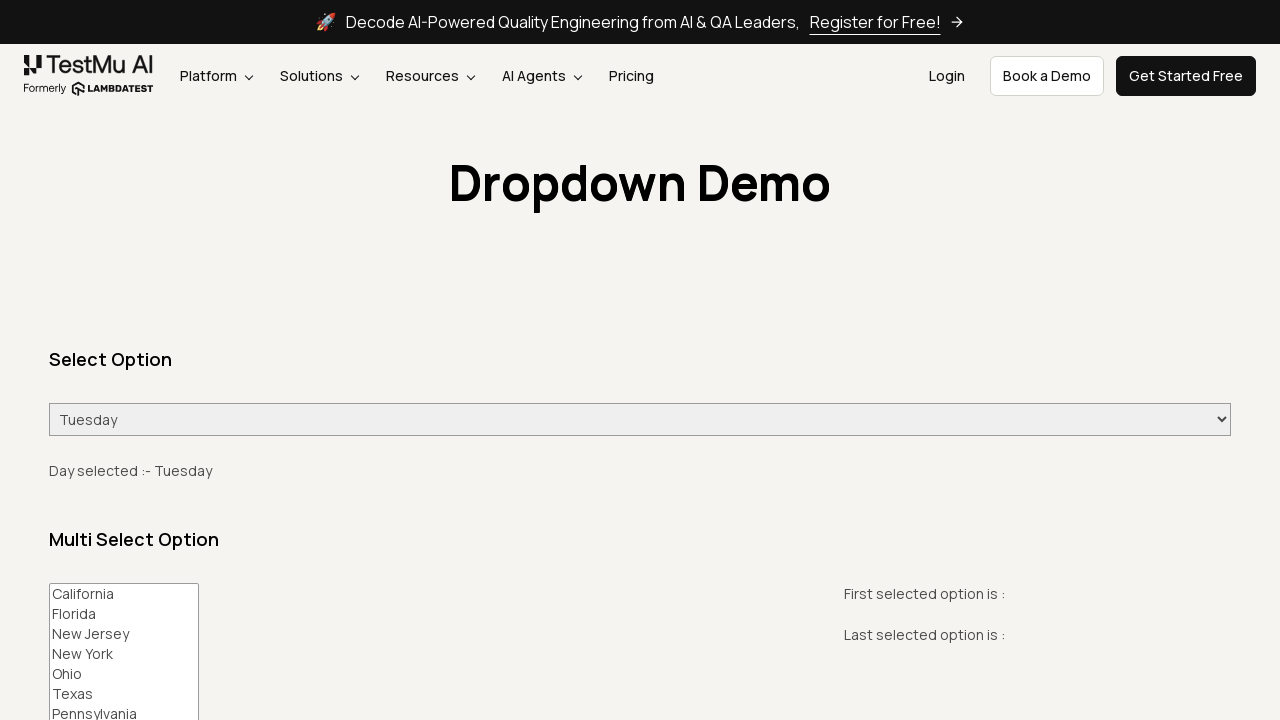

Selected multiple states (California, New Jersey, Washington) from multi-select dropdown on select[name='States']
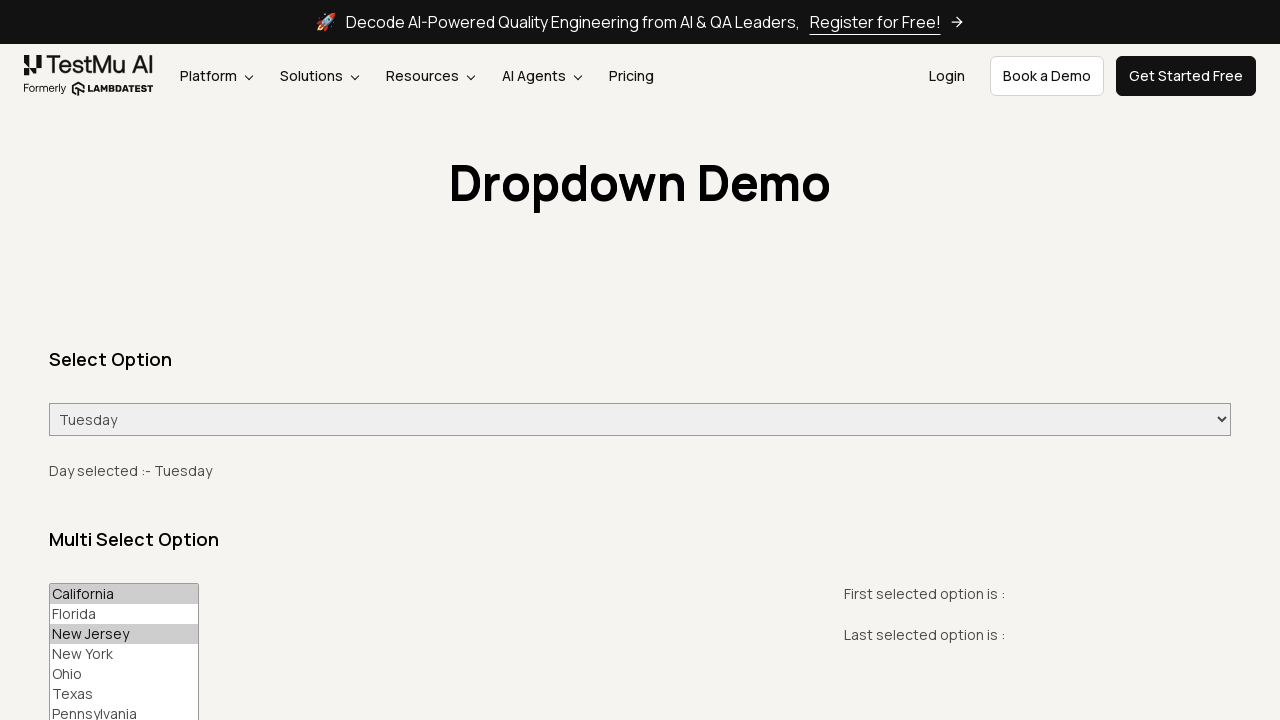

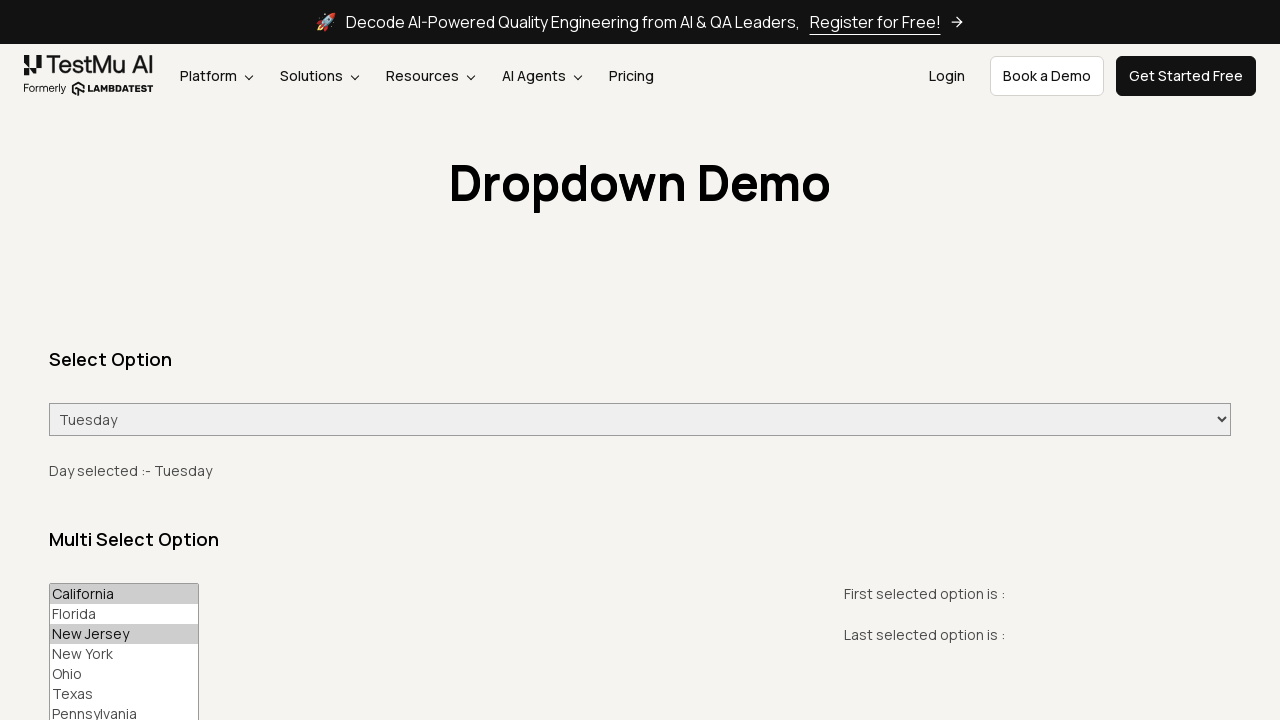